Tests JavaScript Prompt dialog by clicking the prompt button, entering text, accepting it, and verifying the entered text appears in the result

Starting URL: https://the-internet.herokuapp.com/javascript_alerts

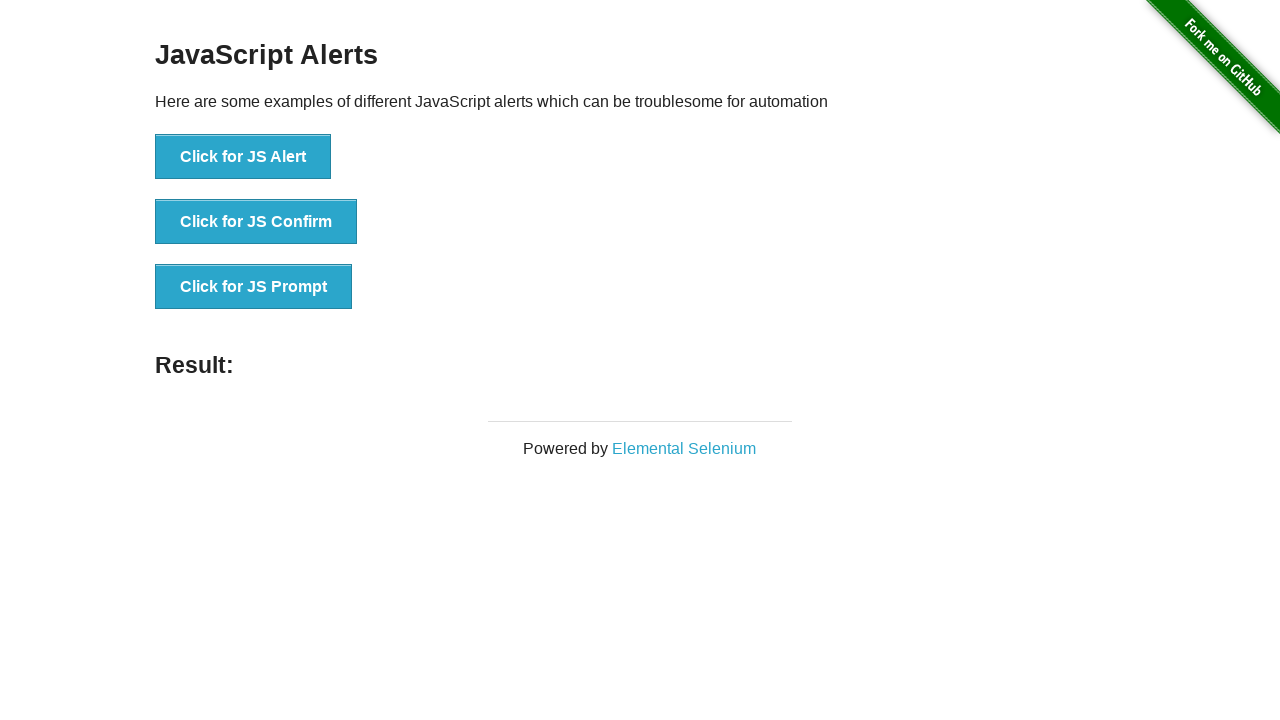

Set up dialog handler to accept prompt with text 'Marcos'
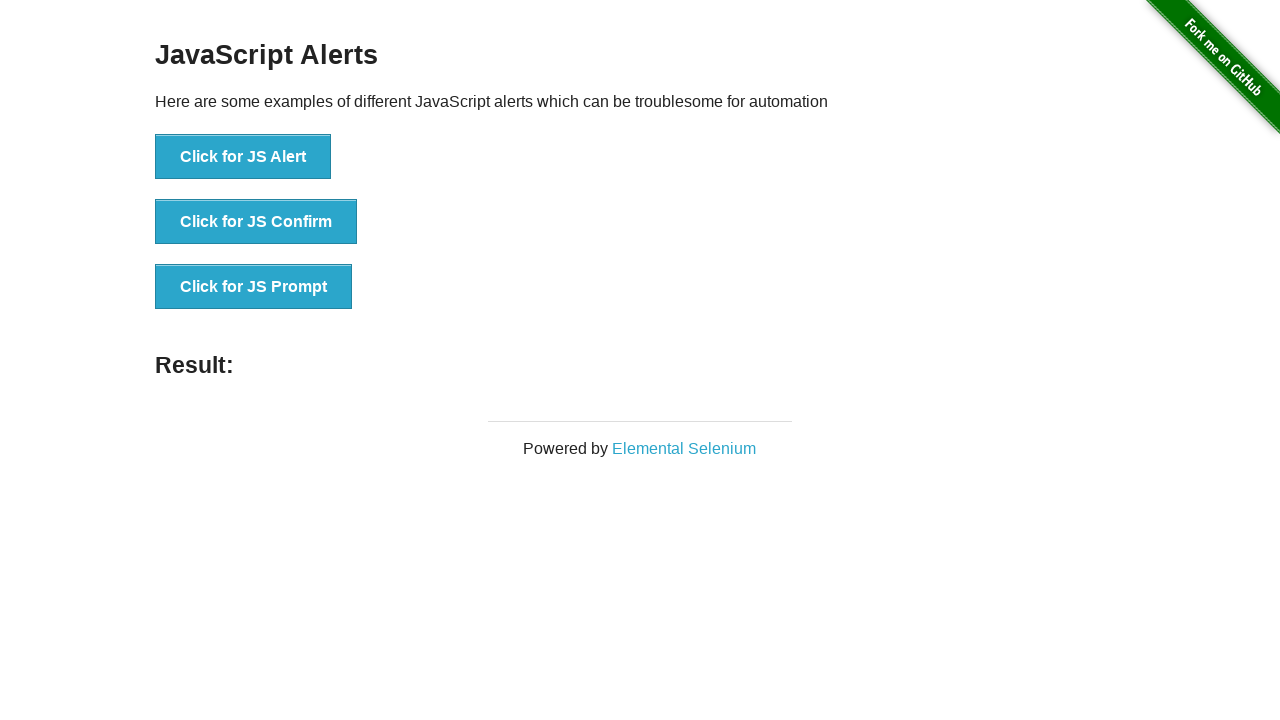

Clicked the JS Prompt button at (254, 287) on xpath=//*[text()='Click for JS Prompt']
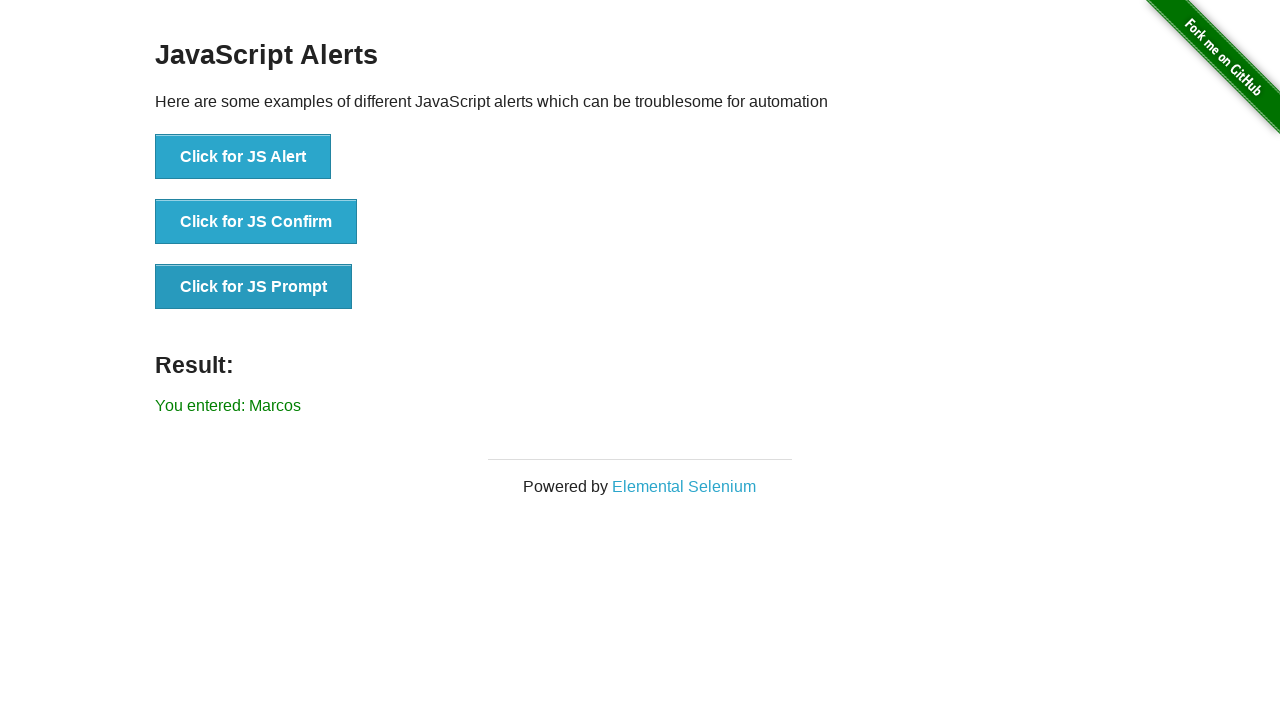

Result element loaded after prompt was accepted
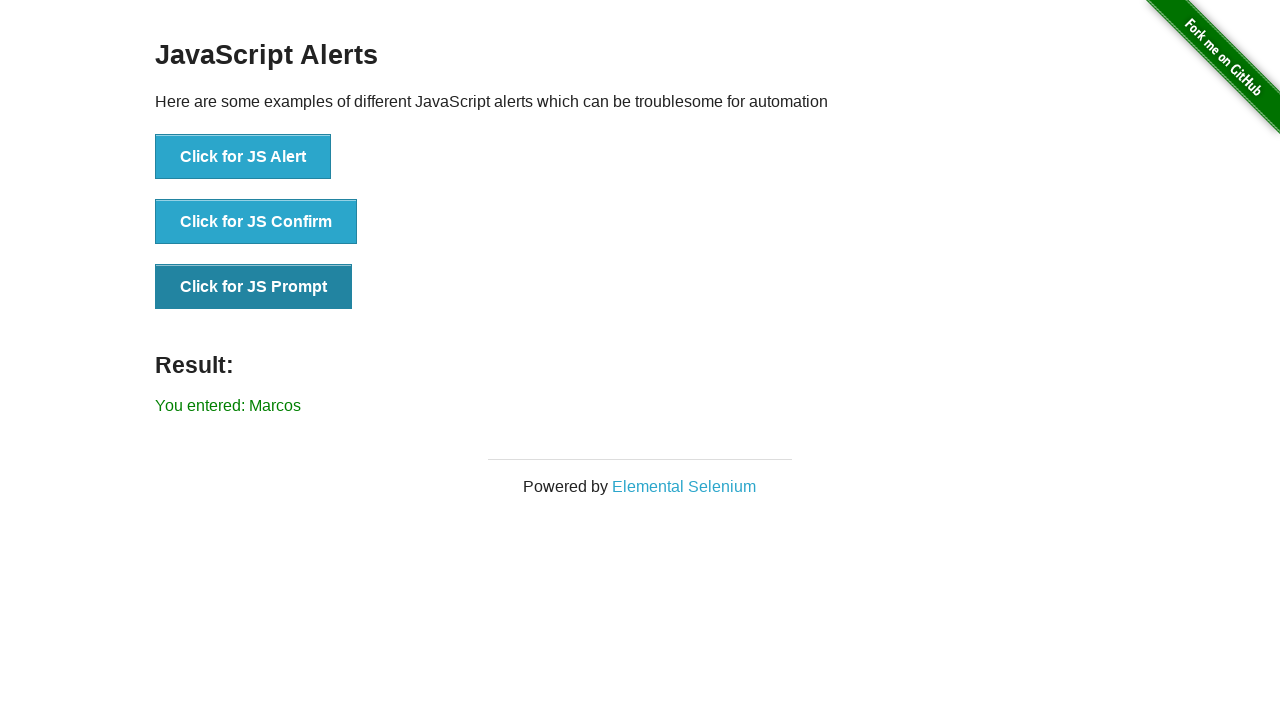

Retrieved text content from result element
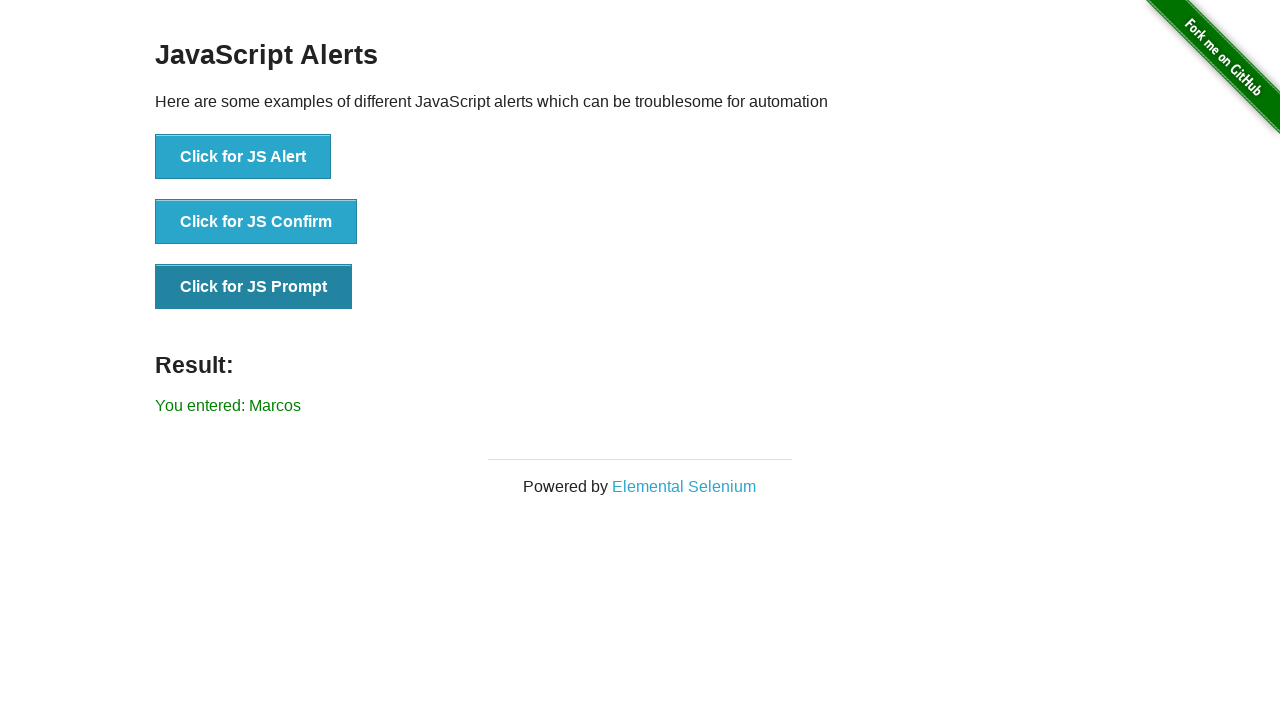

Verified that 'Marcos' appears in the result text
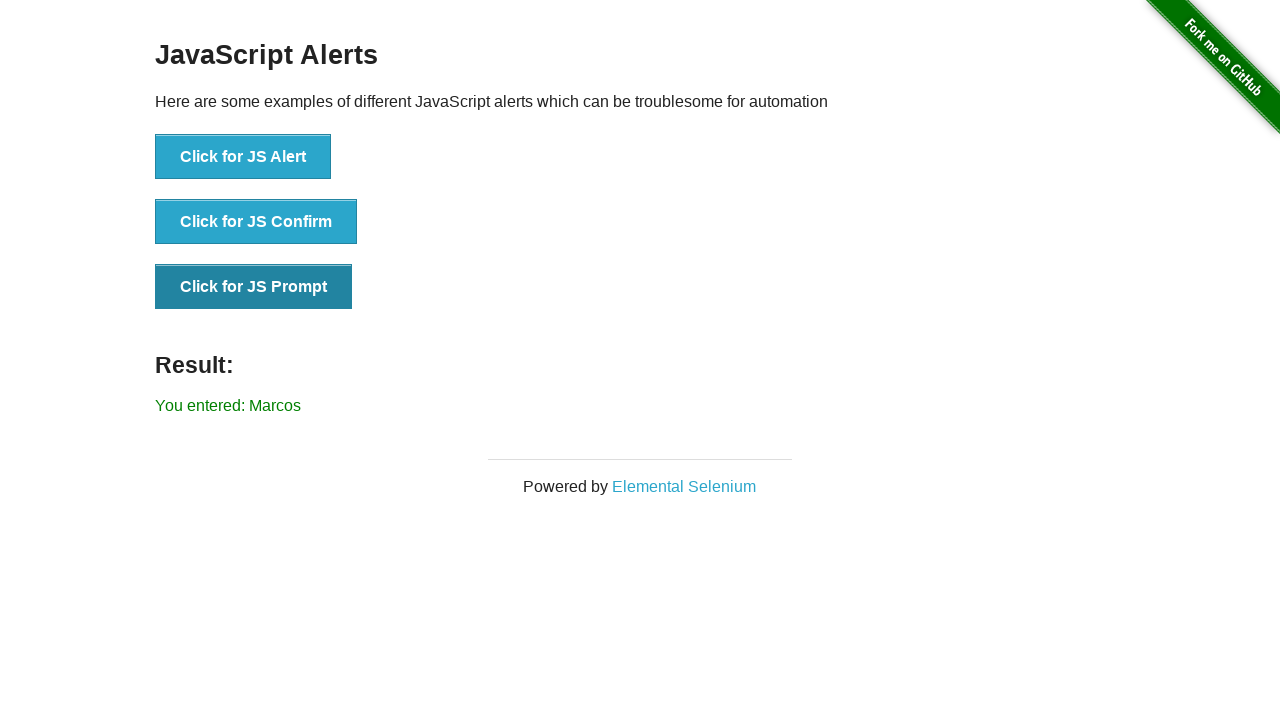

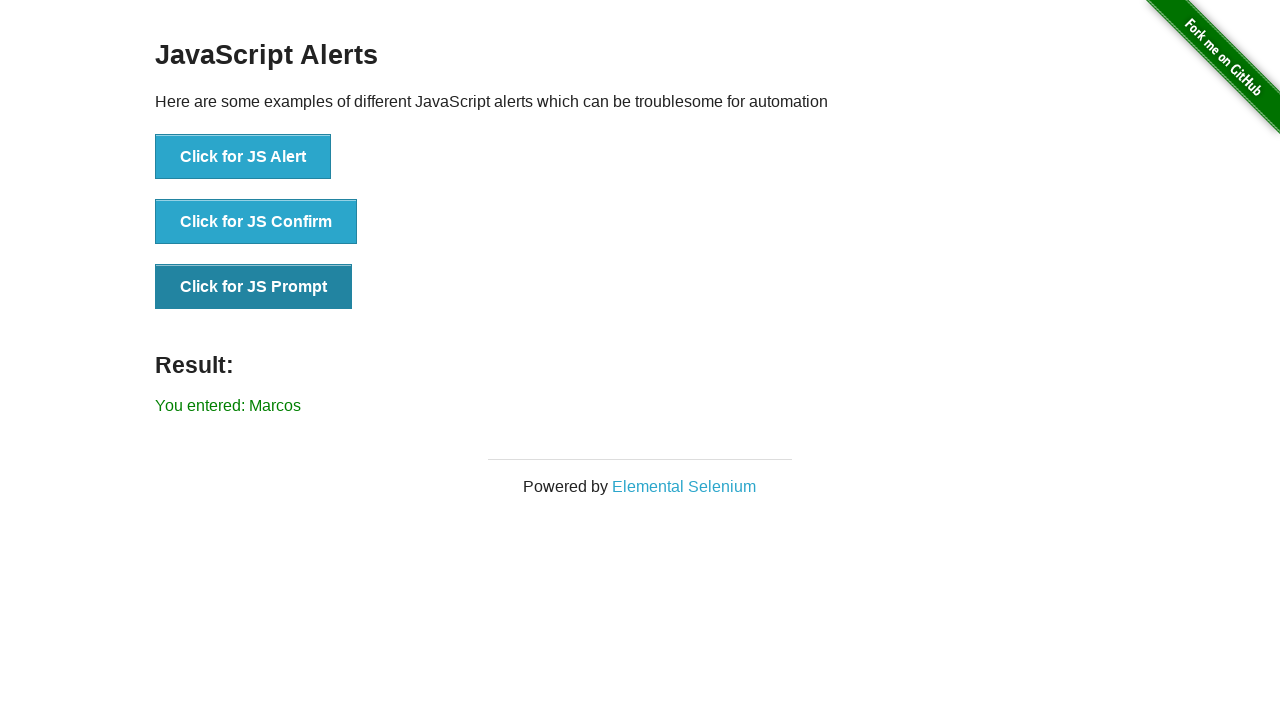